Tests table interaction by examining table structure, reading cell values, sorting the table by clicking a column header, and verifying footer content

Starting URL: https://v1.training-support.net/selenium/tables

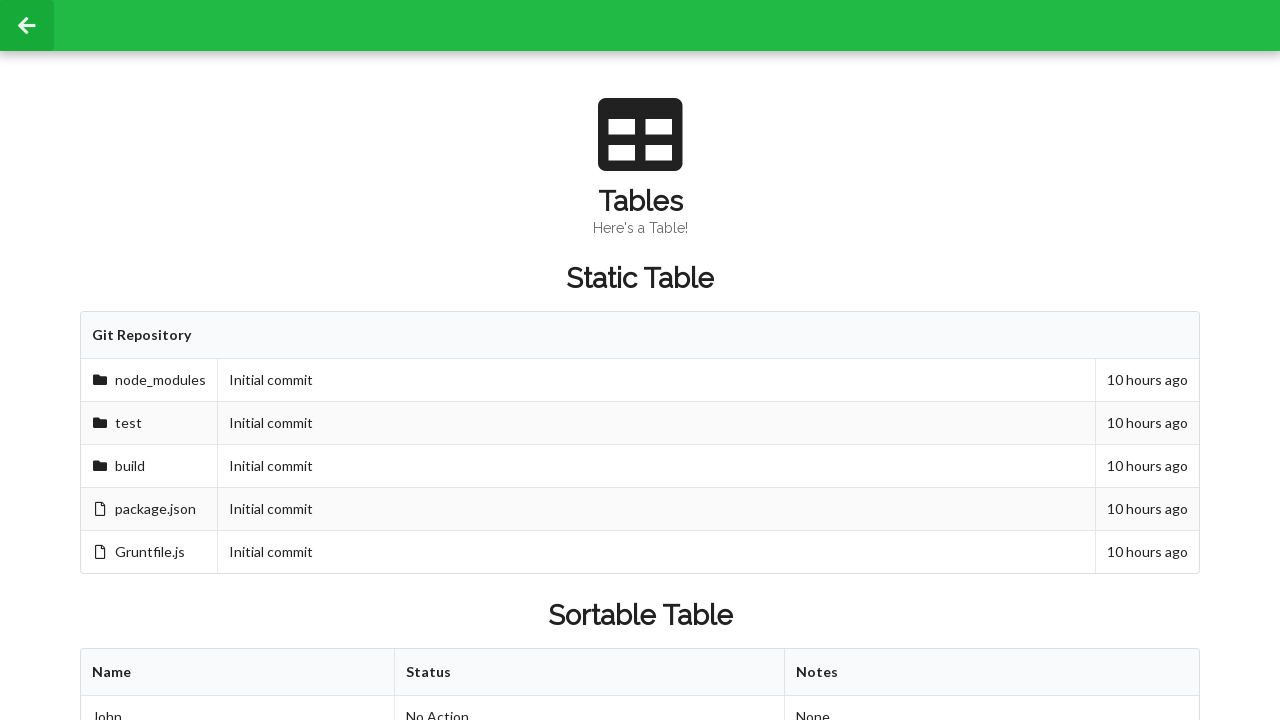

Waited for sortable table to load
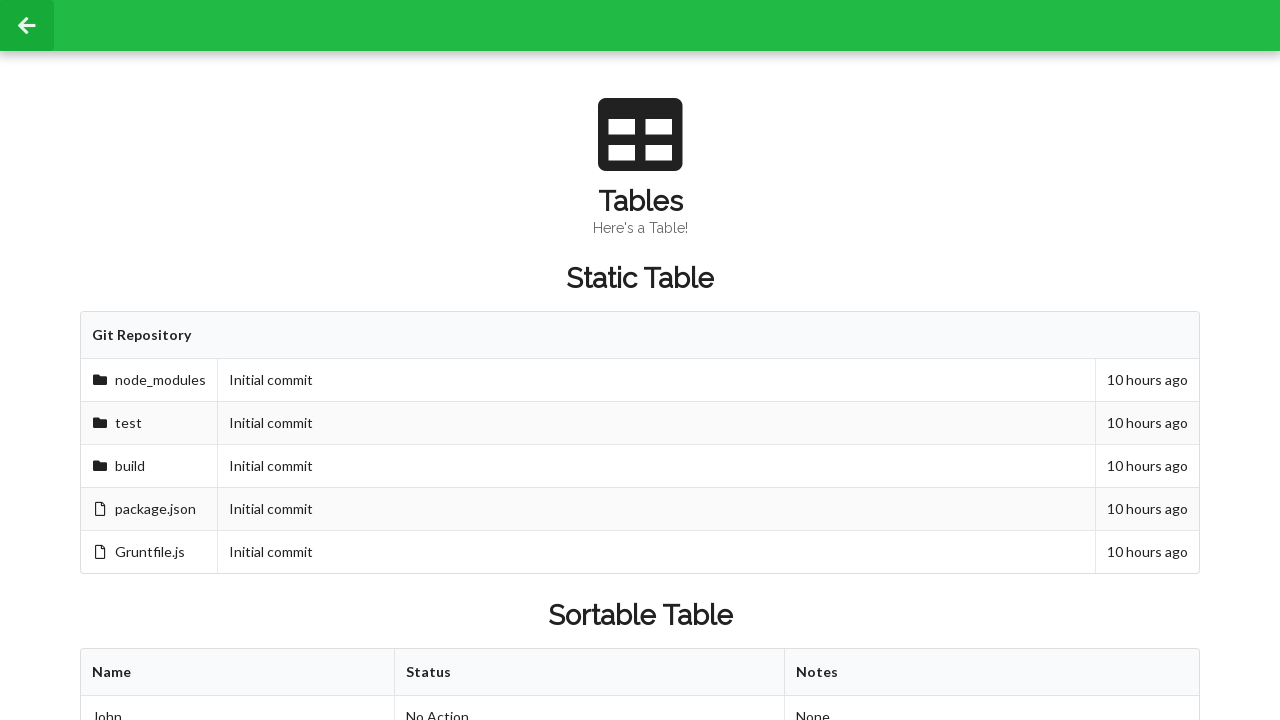

Retrieved column count: 3 columns
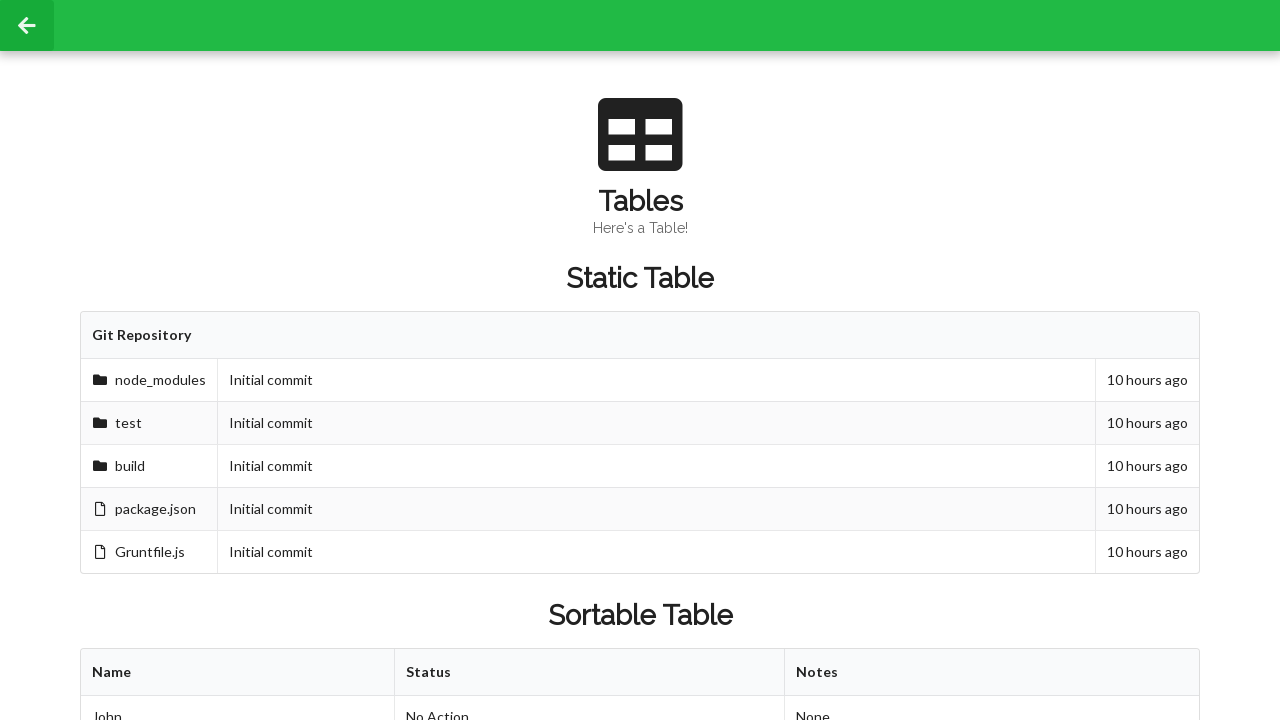

Retrieved row count: 3 rows
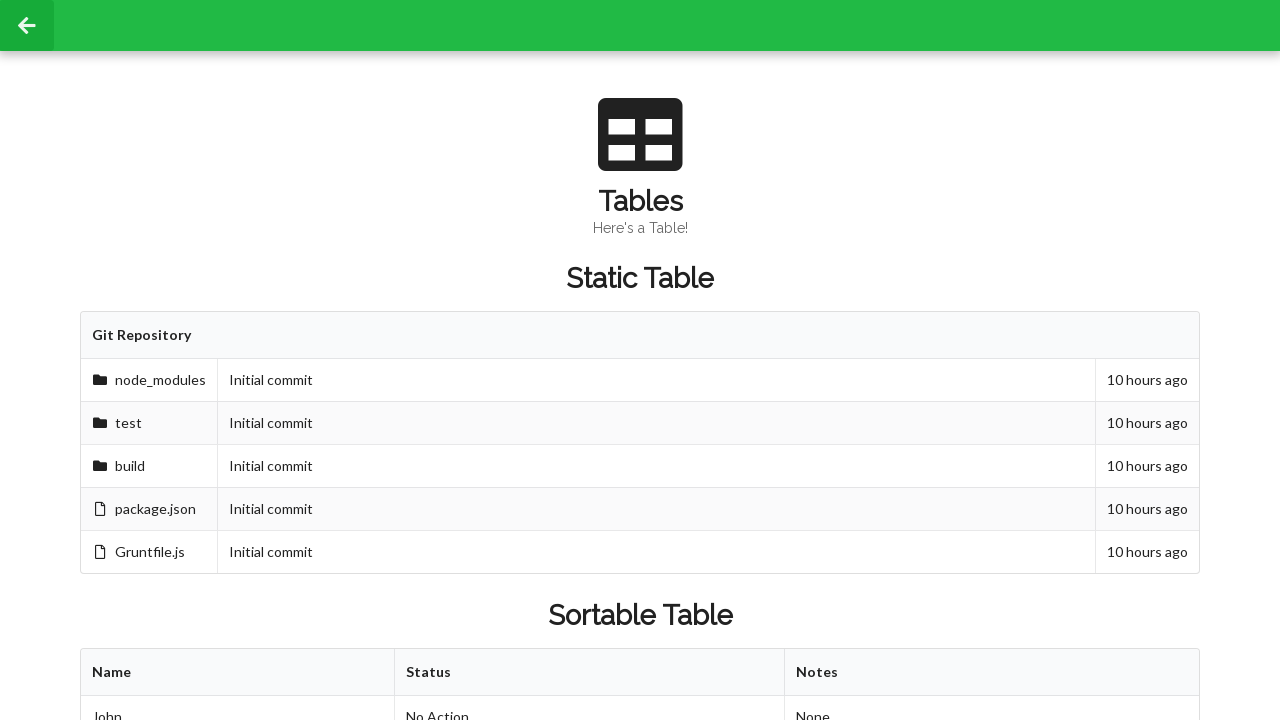

Read 2nd row, 2nd cell value before sorting: Approved
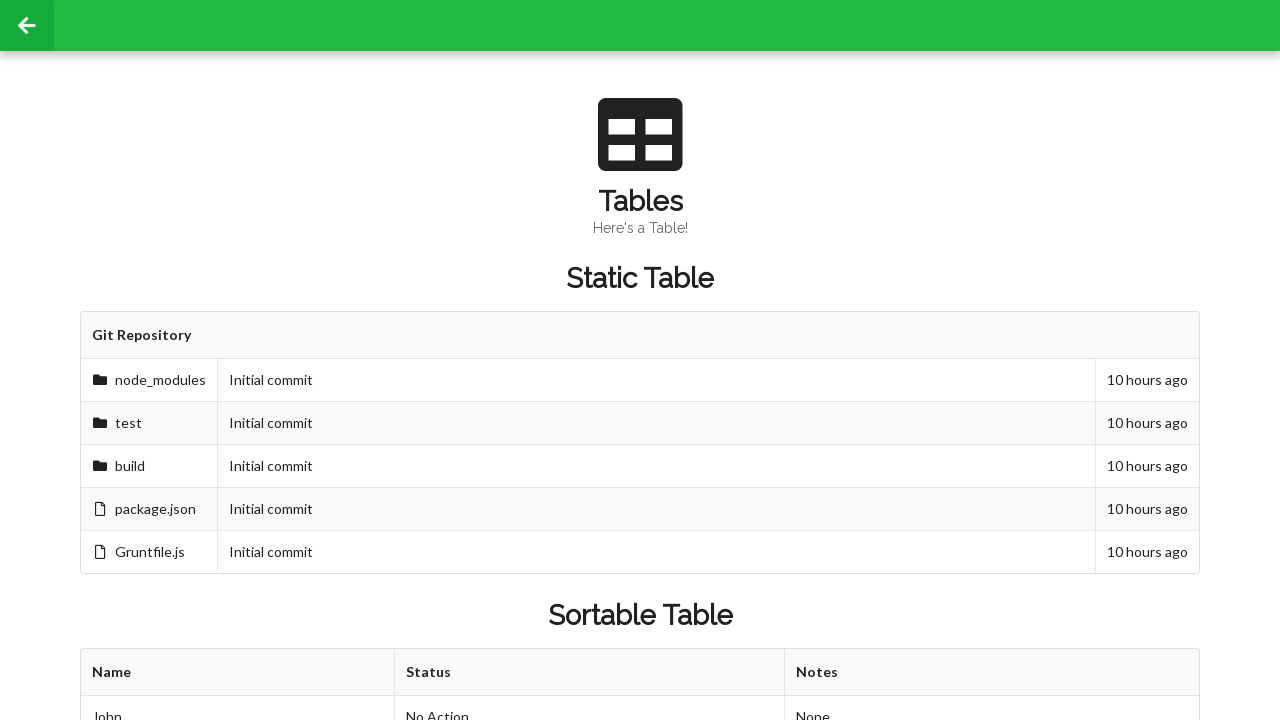

Clicked first column header to sort table at (238, 673) on xpath=//table[@id='sortableTable']/thead/tr/th
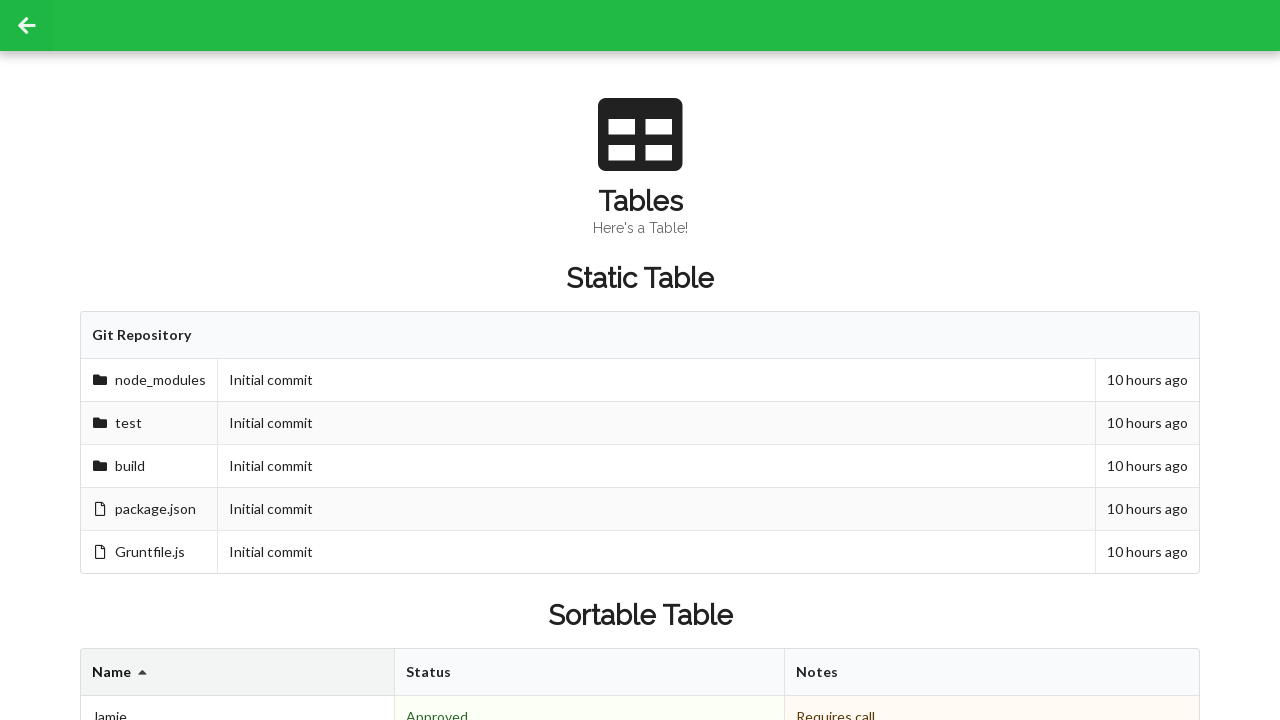

Read 2nd row, 2nd cell value after sorting: Denied
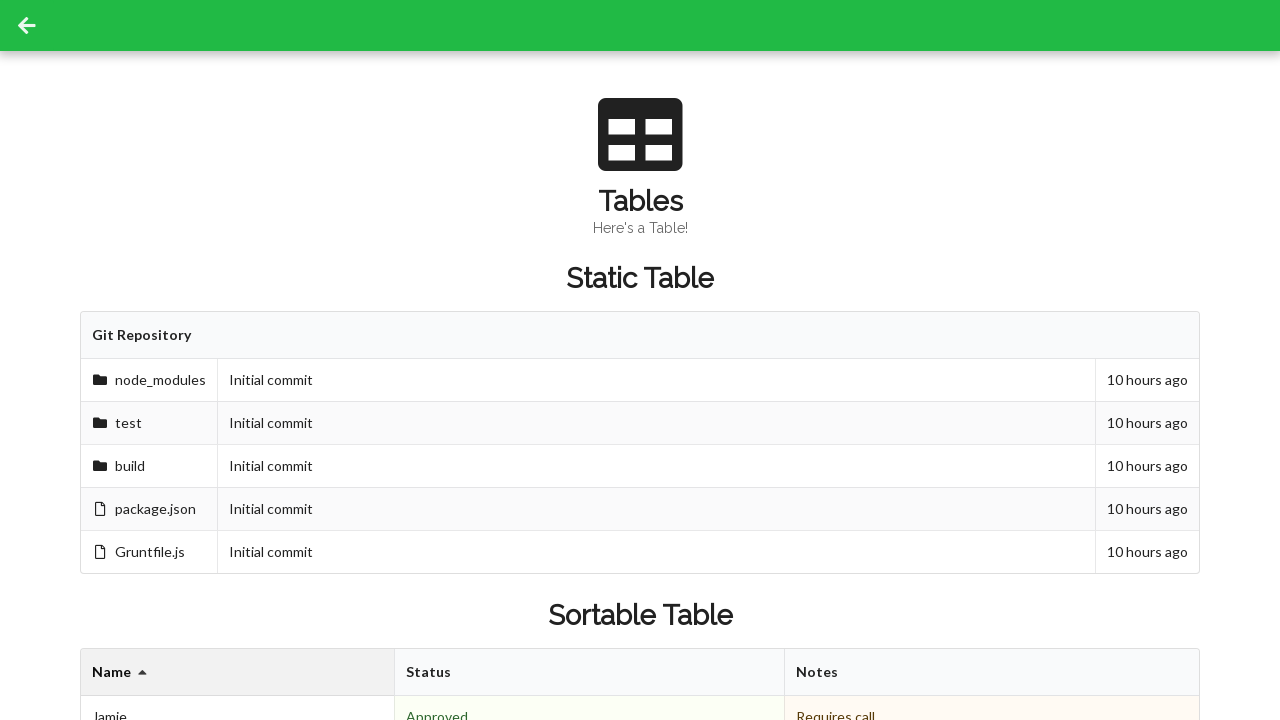

Retrieved footer cells: 3 footer cells
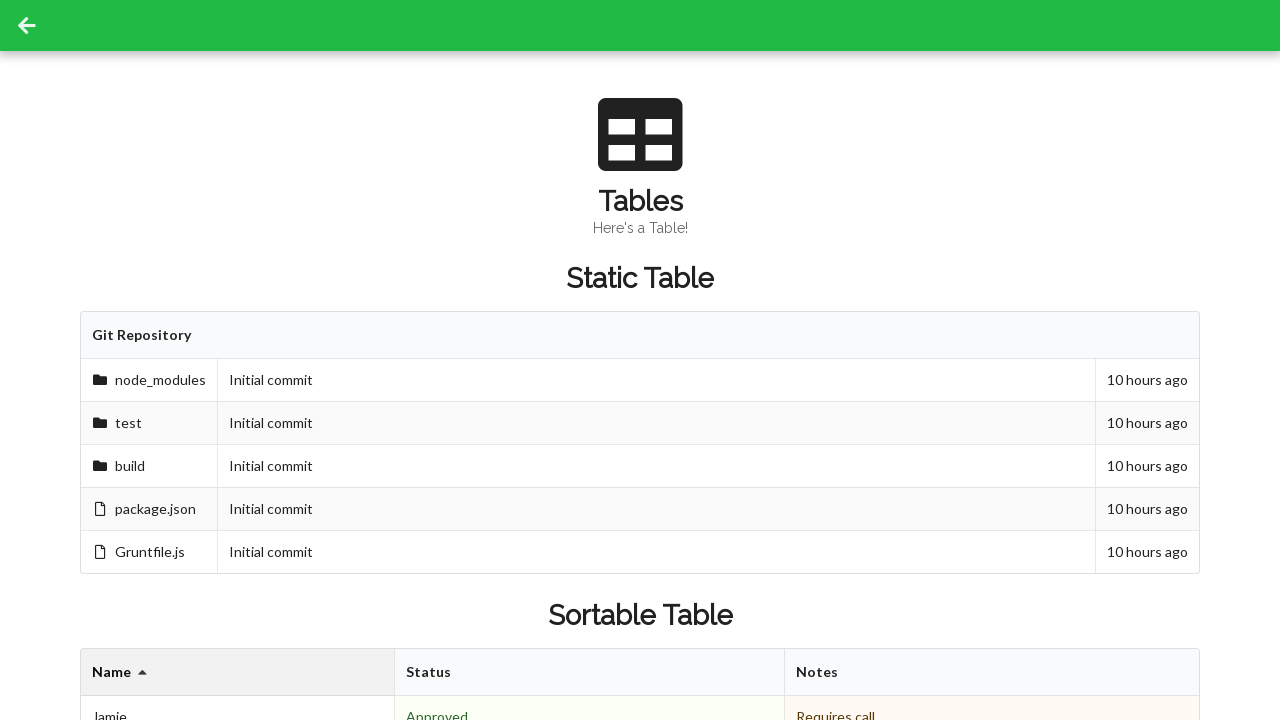

Footer cell content: 3 People
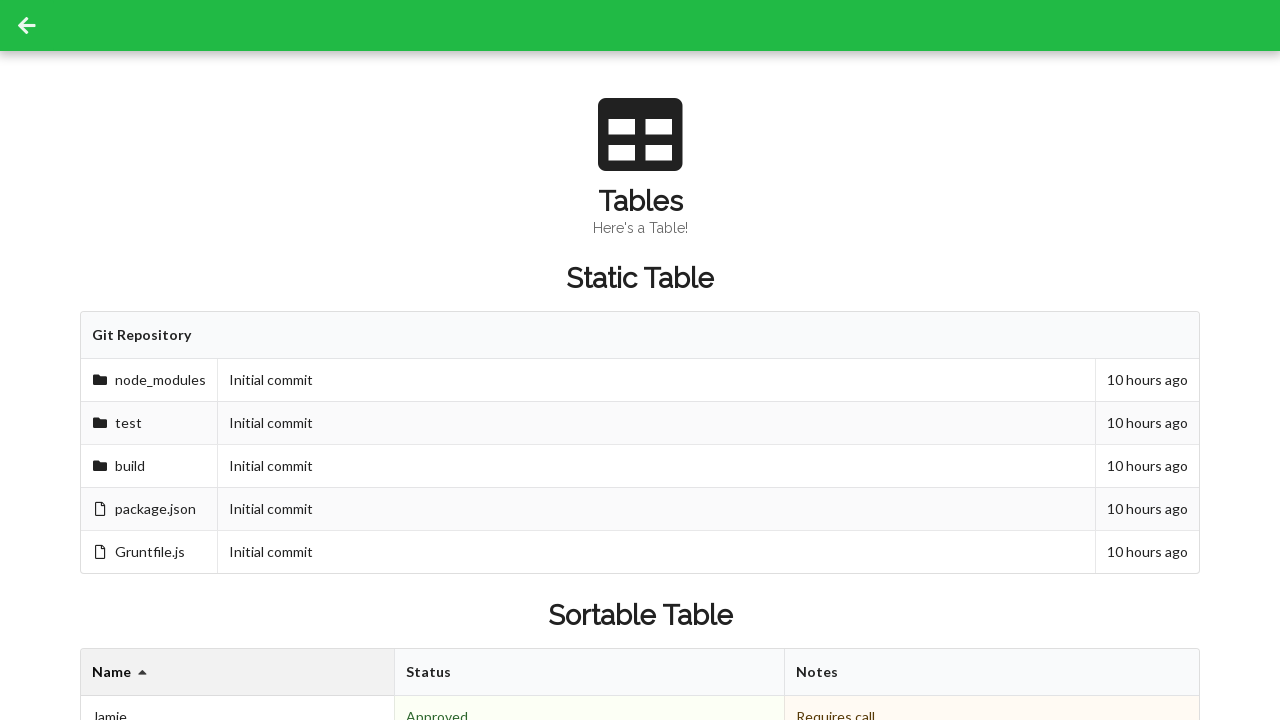

Footer cell content: 2 Approved
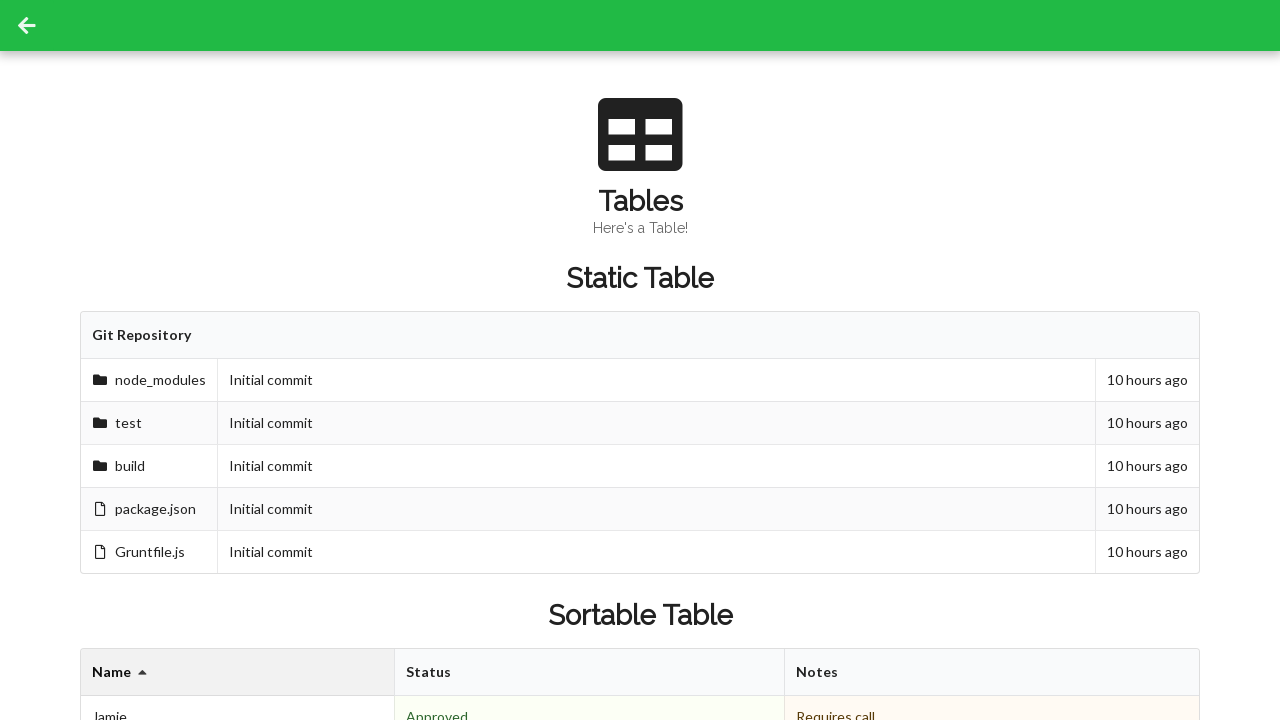

Footer cell content: 
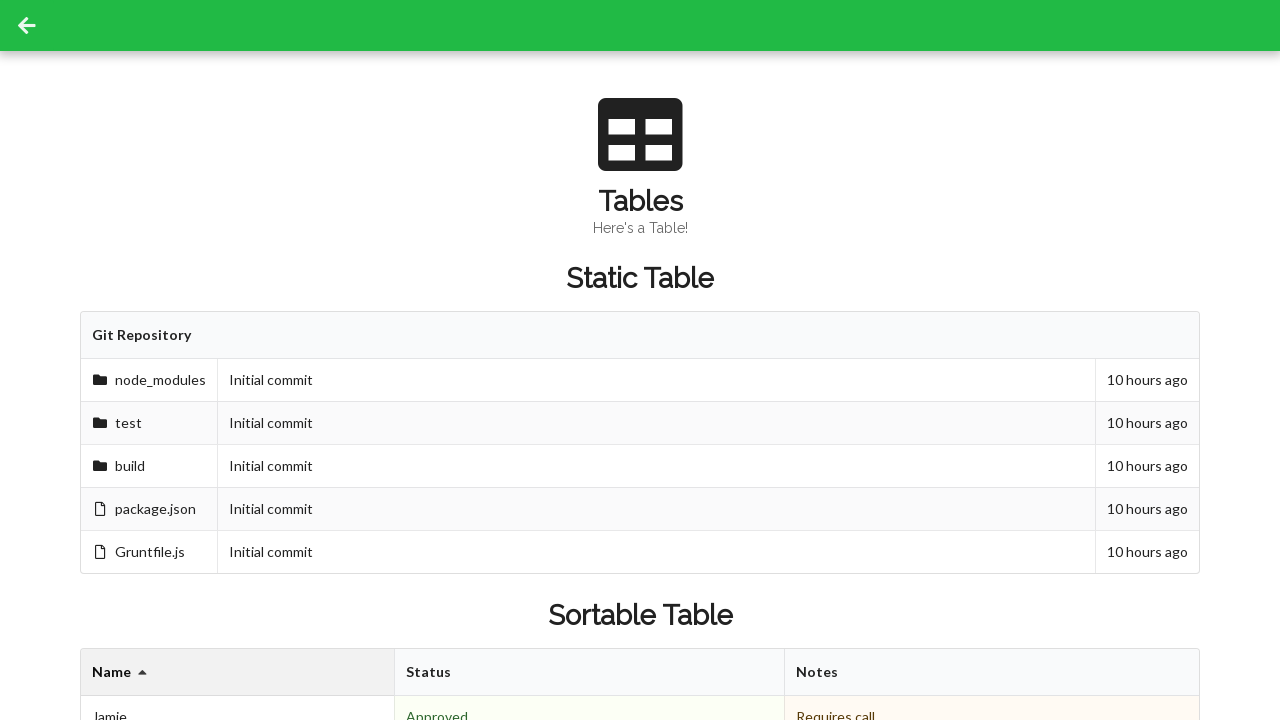

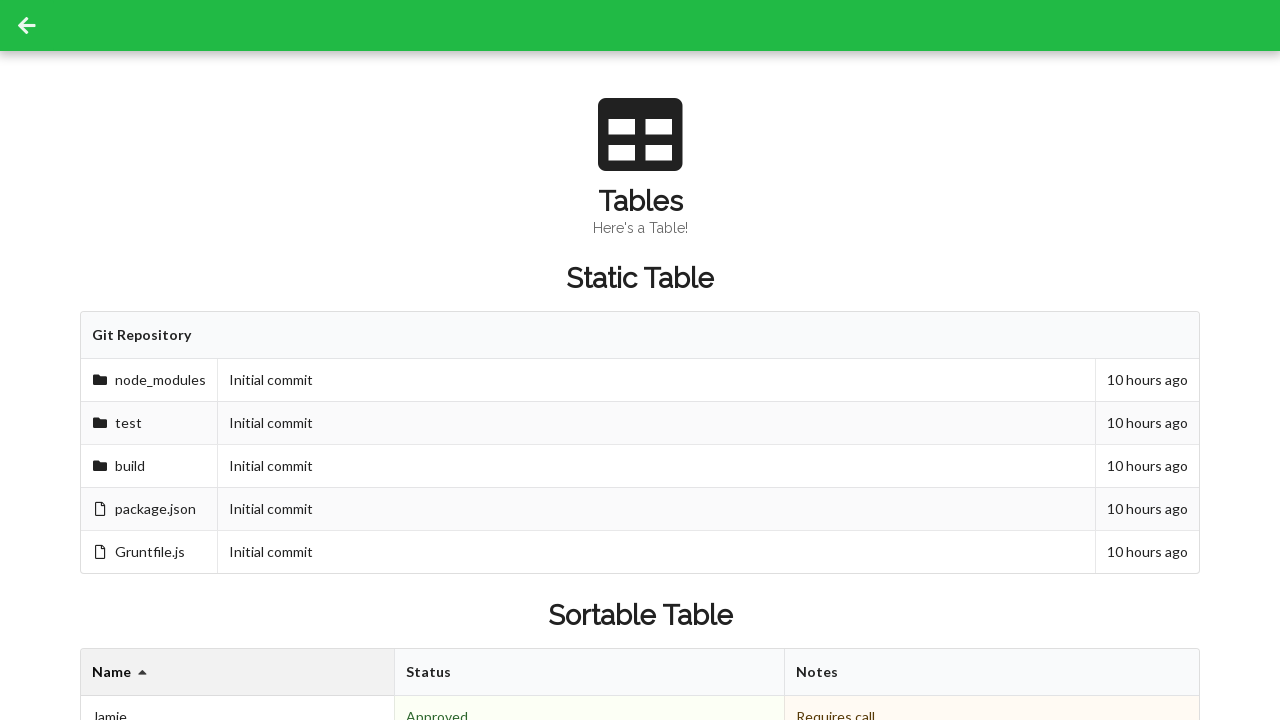